Fills an input field using JavaScript execution to set the value directly

Starting URL: http://www.uitestingplayground.com/textinput

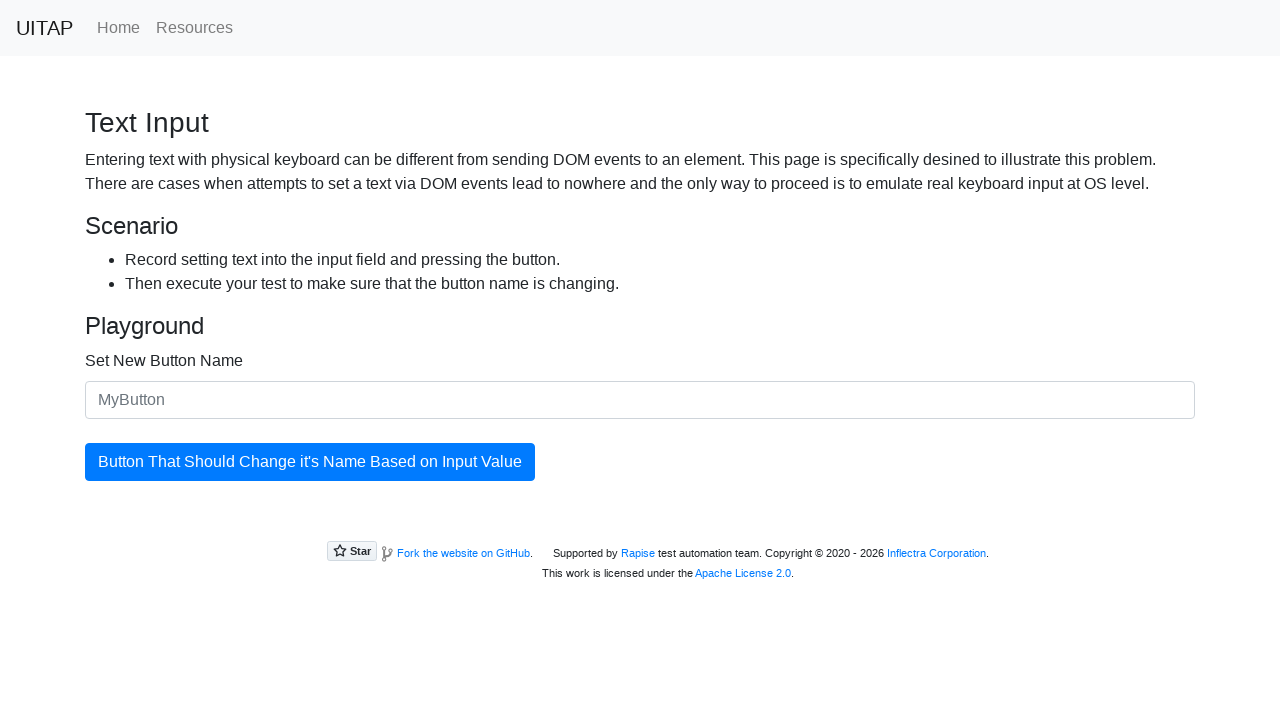

Filled input field with 'Sumit' using JavaScript execution
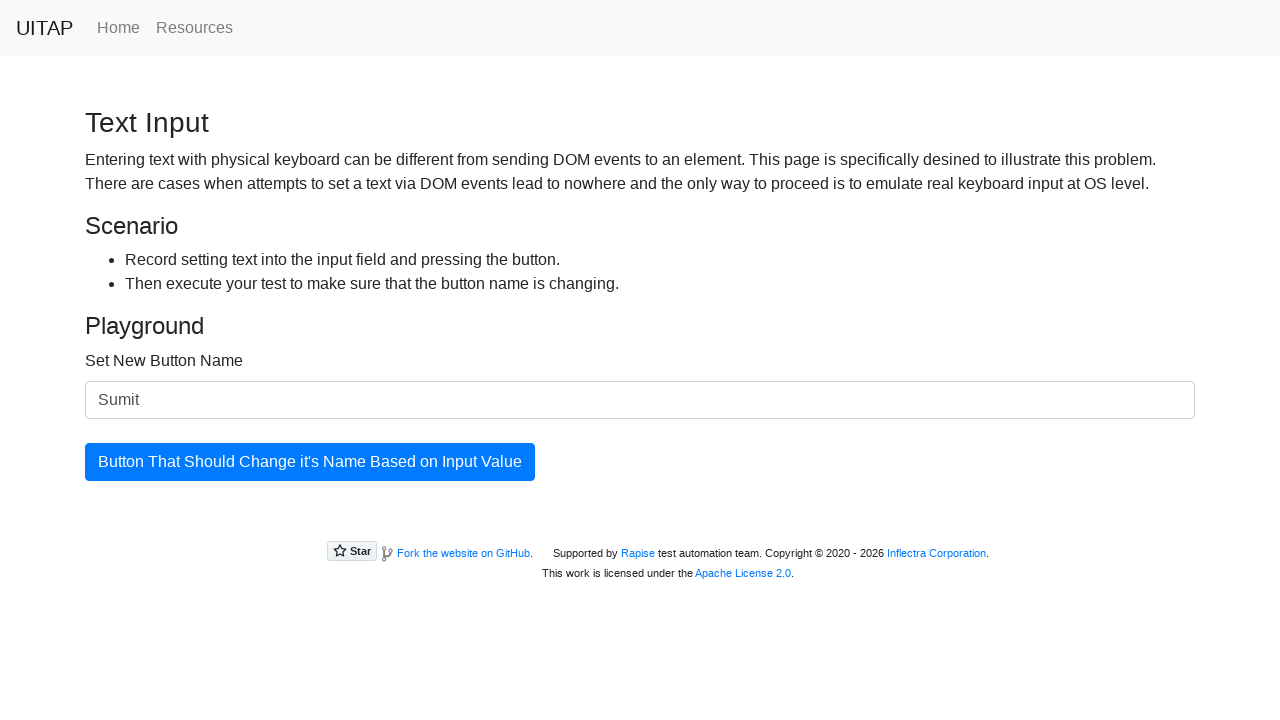

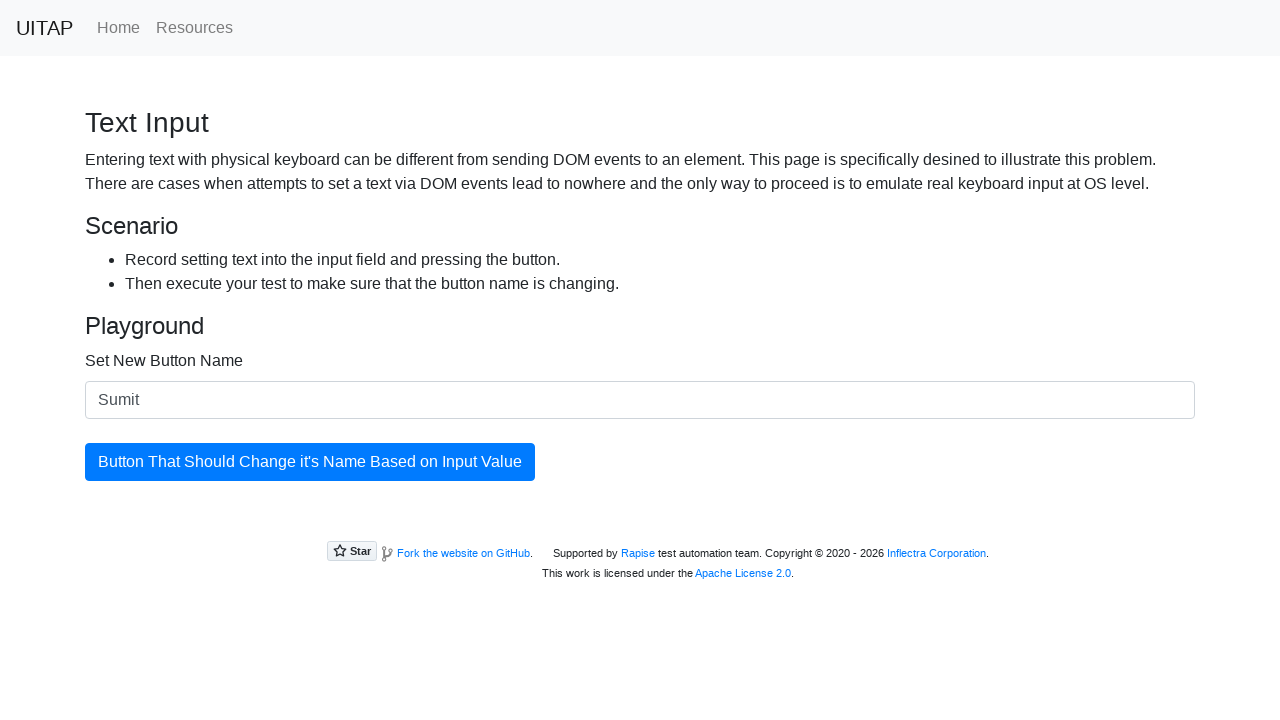